Clicks on the checkbox menu item in the sidebar navigation

Starting URL: https://demoqa.com/text-box

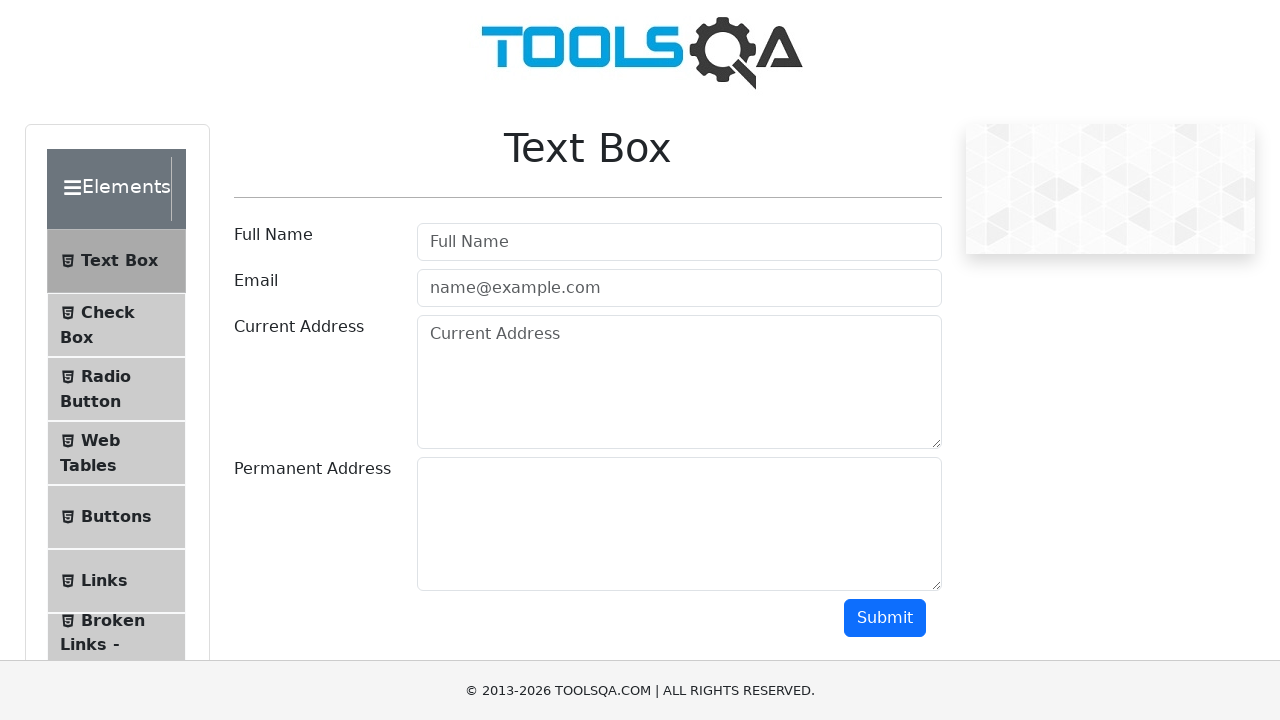

Navigated to https://demoqa.com/text-box
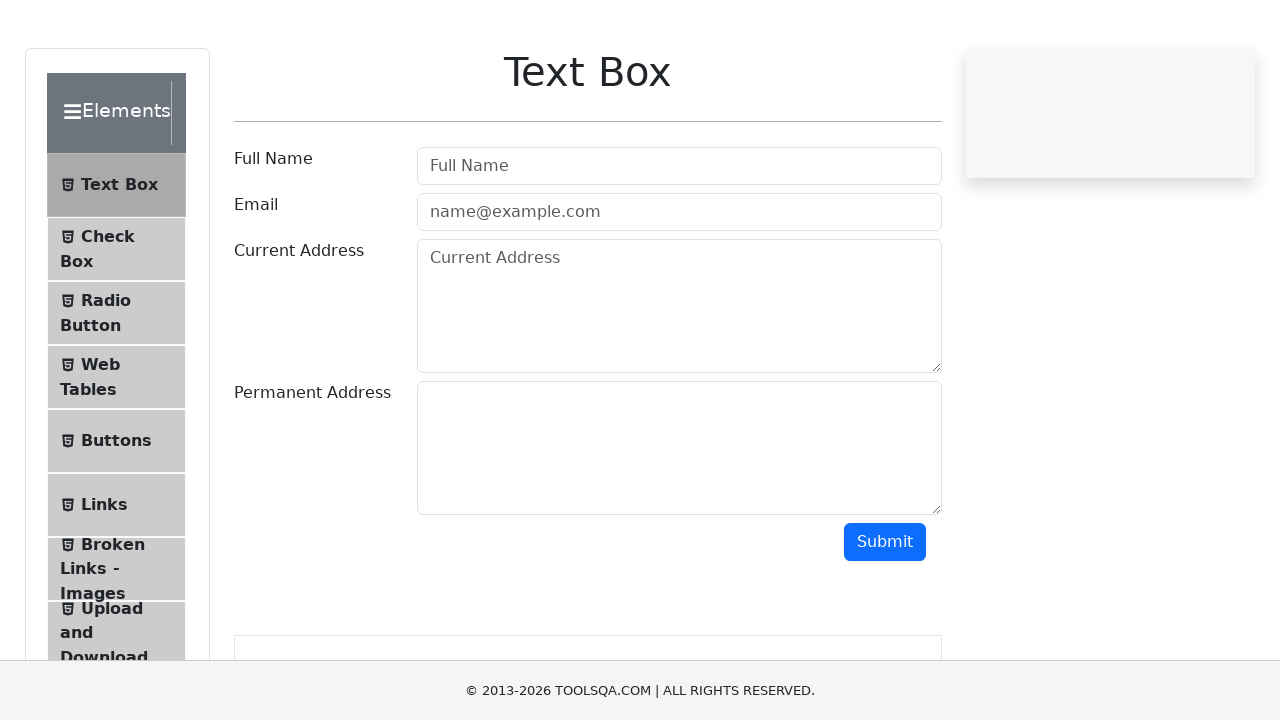

Clicked on the checkbox menu item in the sidebar navigation at (116, 325) on #item-1
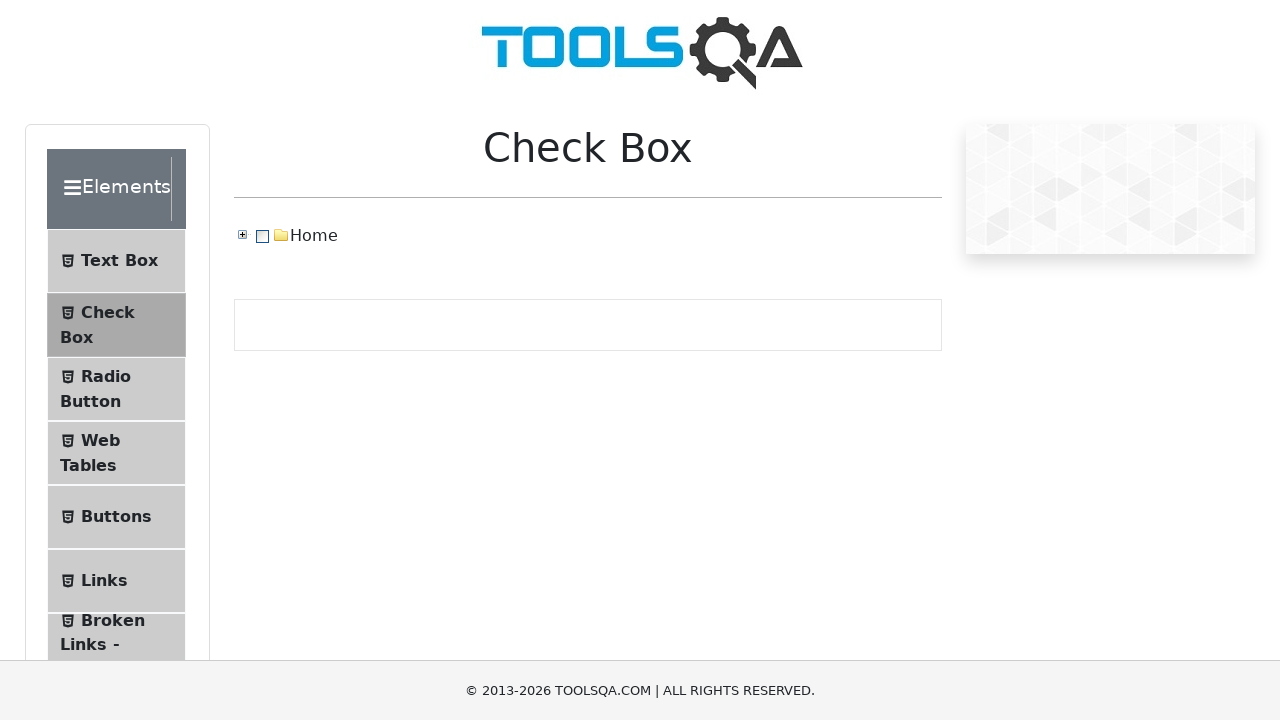

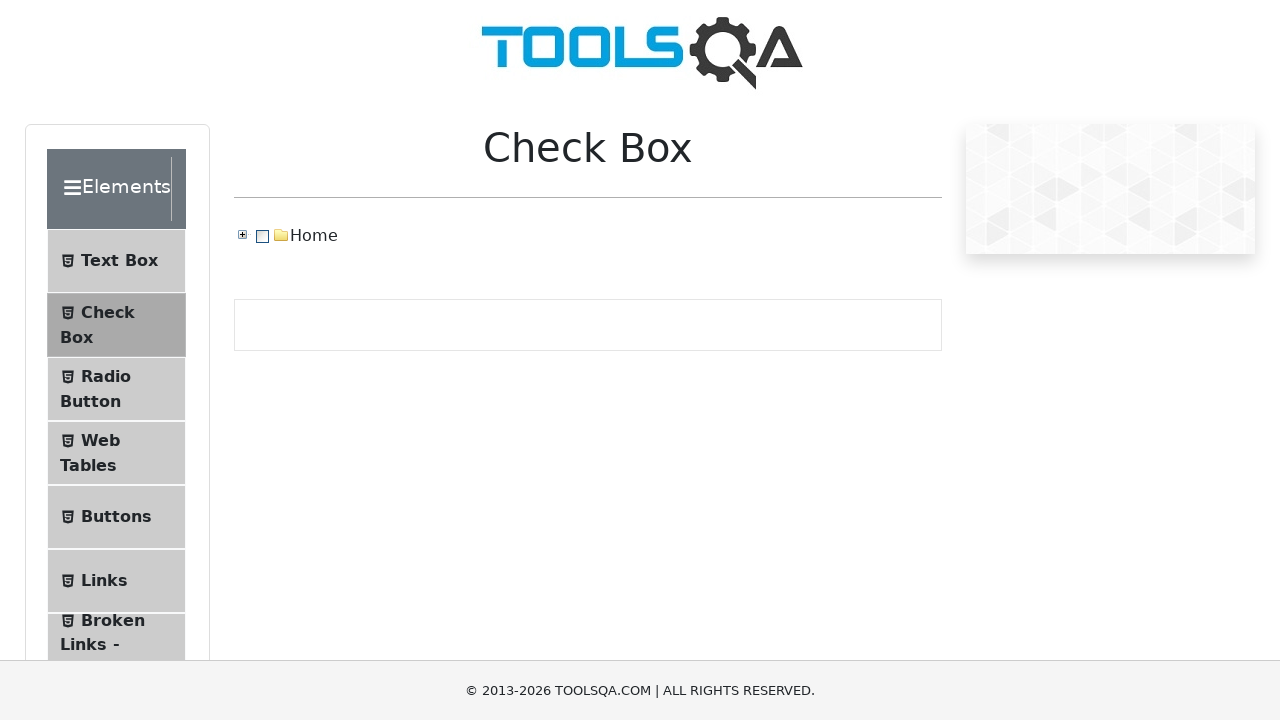